Tests multiple select dropdown by selecting all language options and then deselecting them all

Starting URL: https://practice.cydeo.com/dropdown

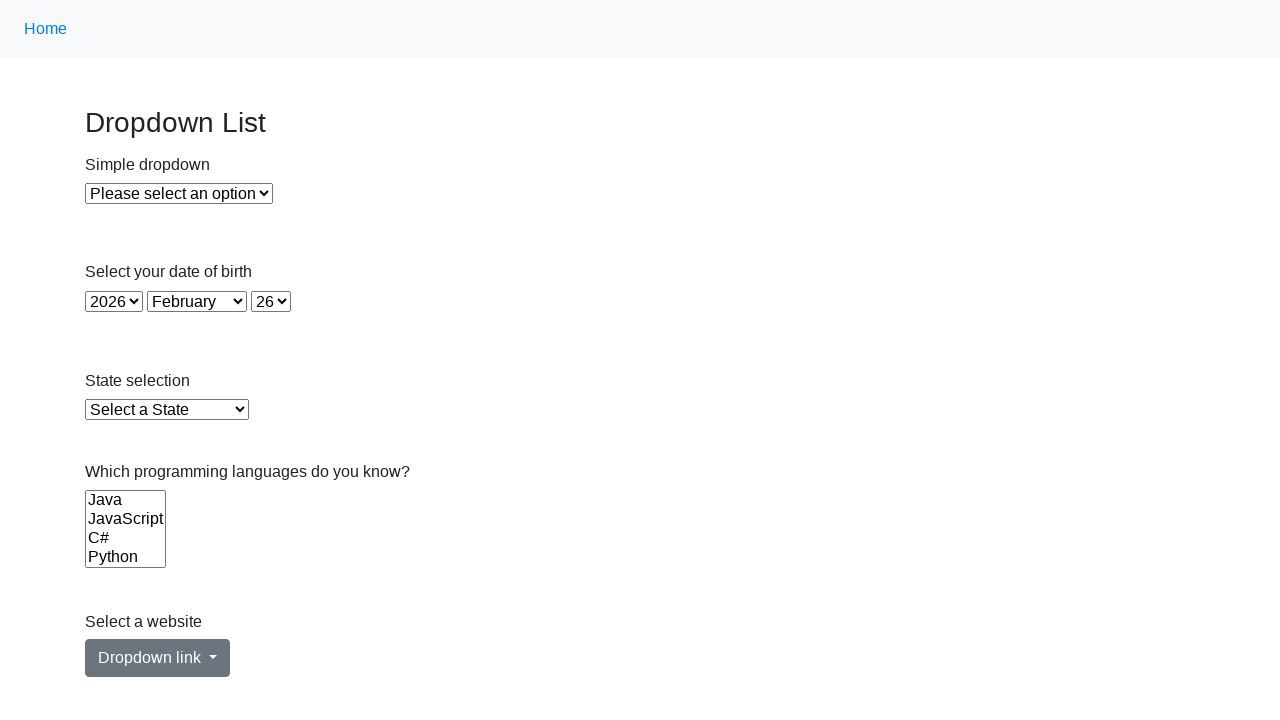

Navigated to dropdown practice page
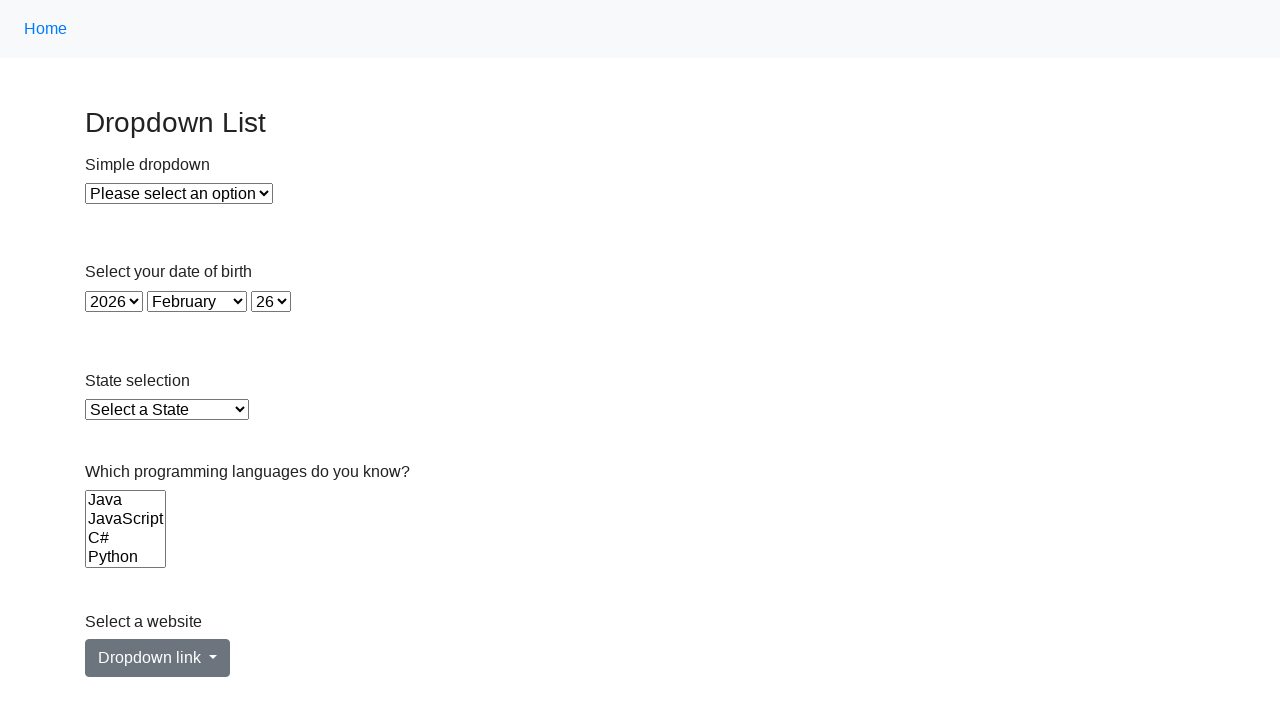

Located the multiple select Languages dropdown
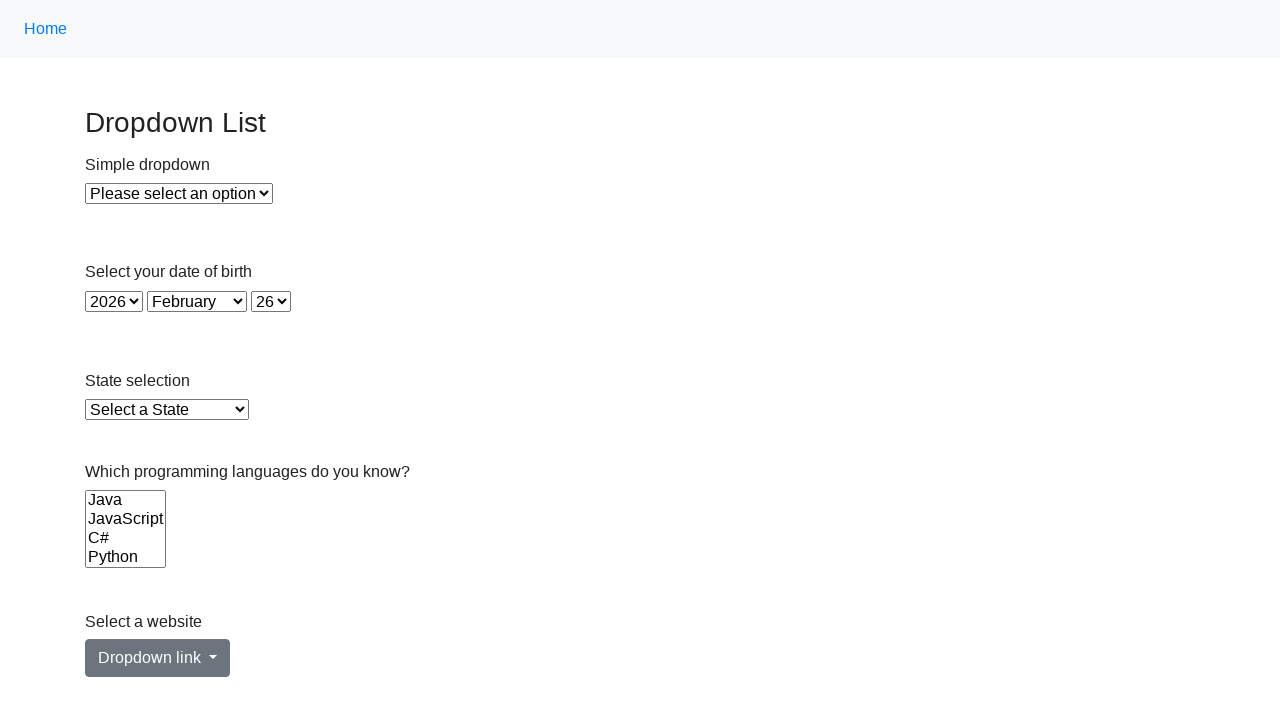

Retrieved all language options from dropdown
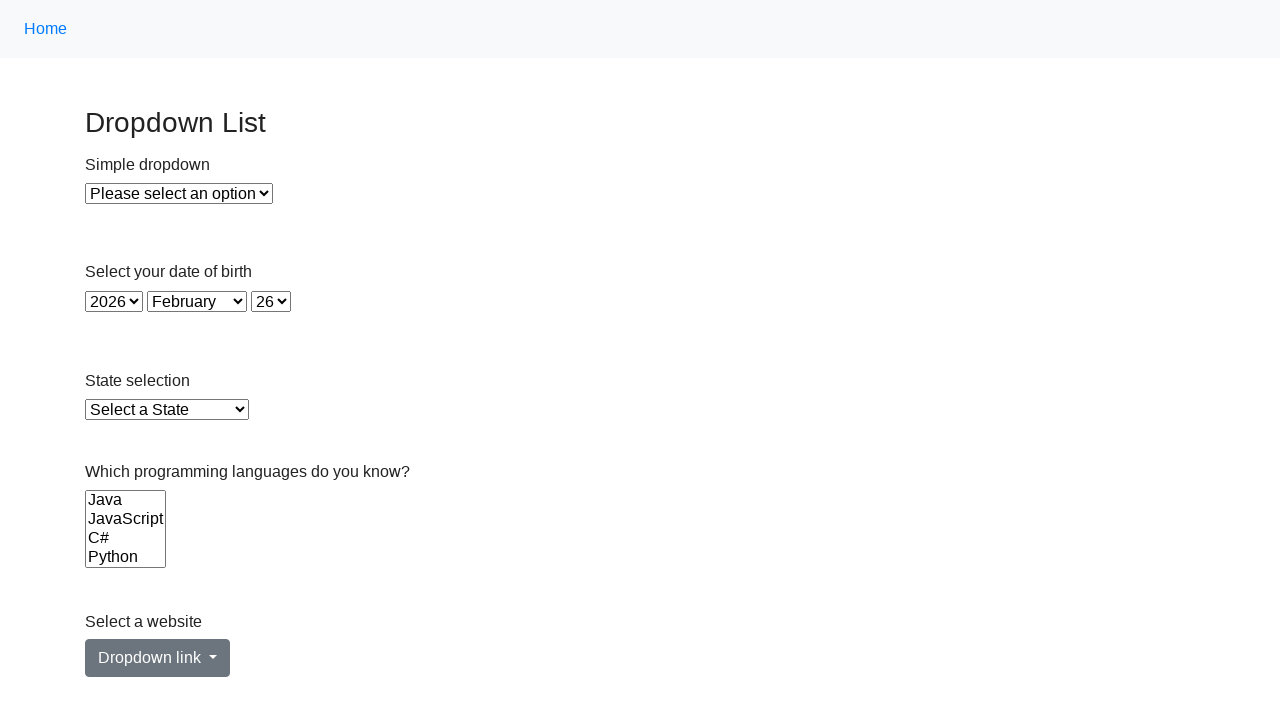

Selected language option: Java at (126, 500) on select[name='Languages'] >> option >> nth=0
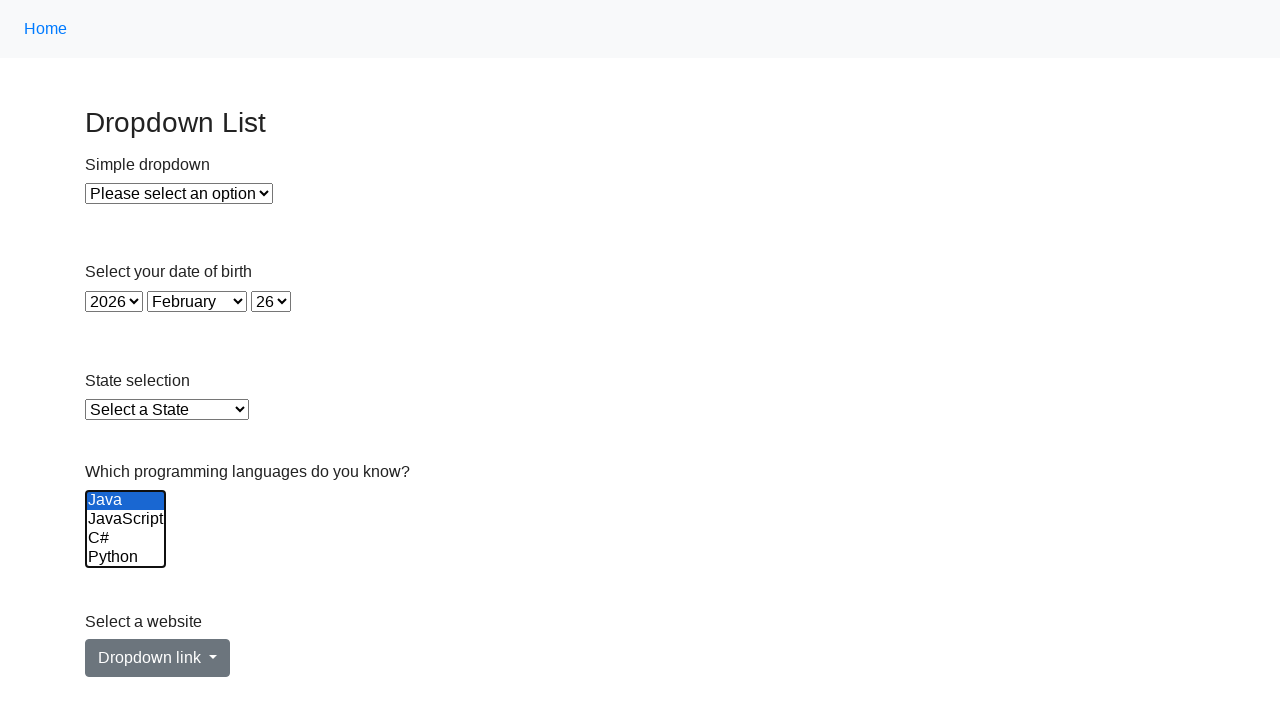

Selected language option: JavaScript at (126, 519) on select[name='Languages'] >> option >> nth=1
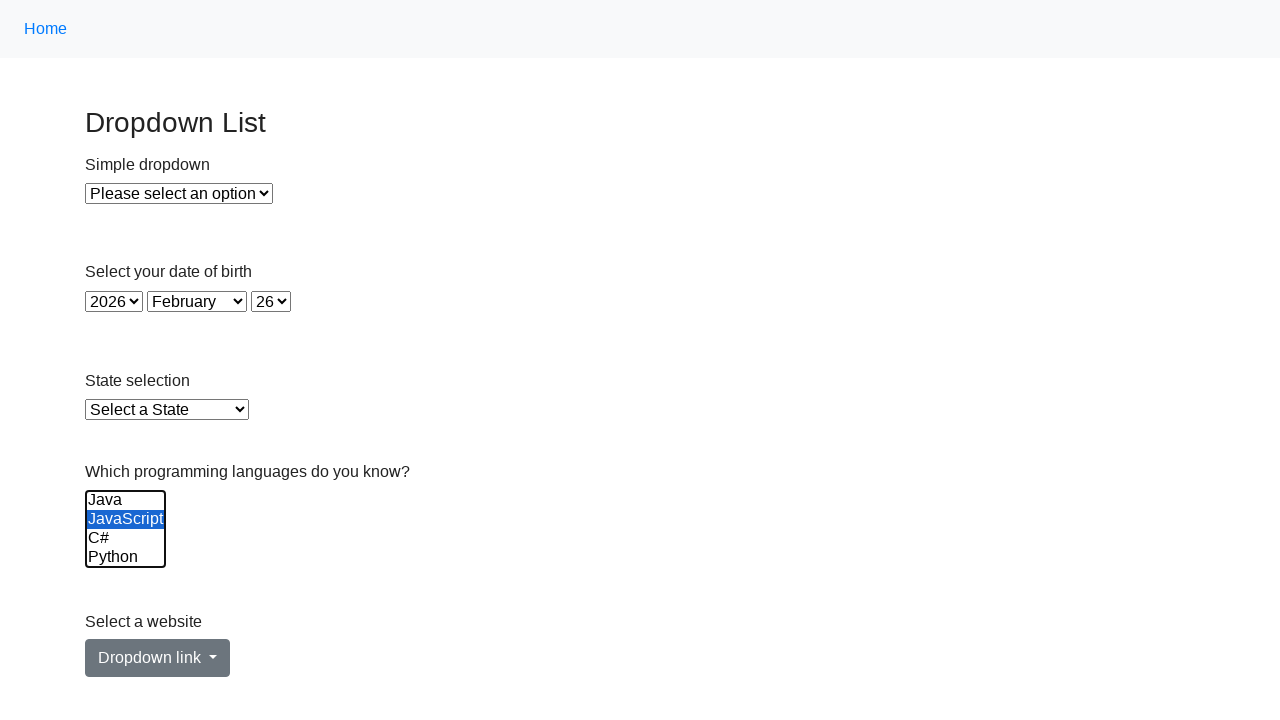

Selected language option: C# at (126, 538) on select[name='Languages'] >> option >> nth=2
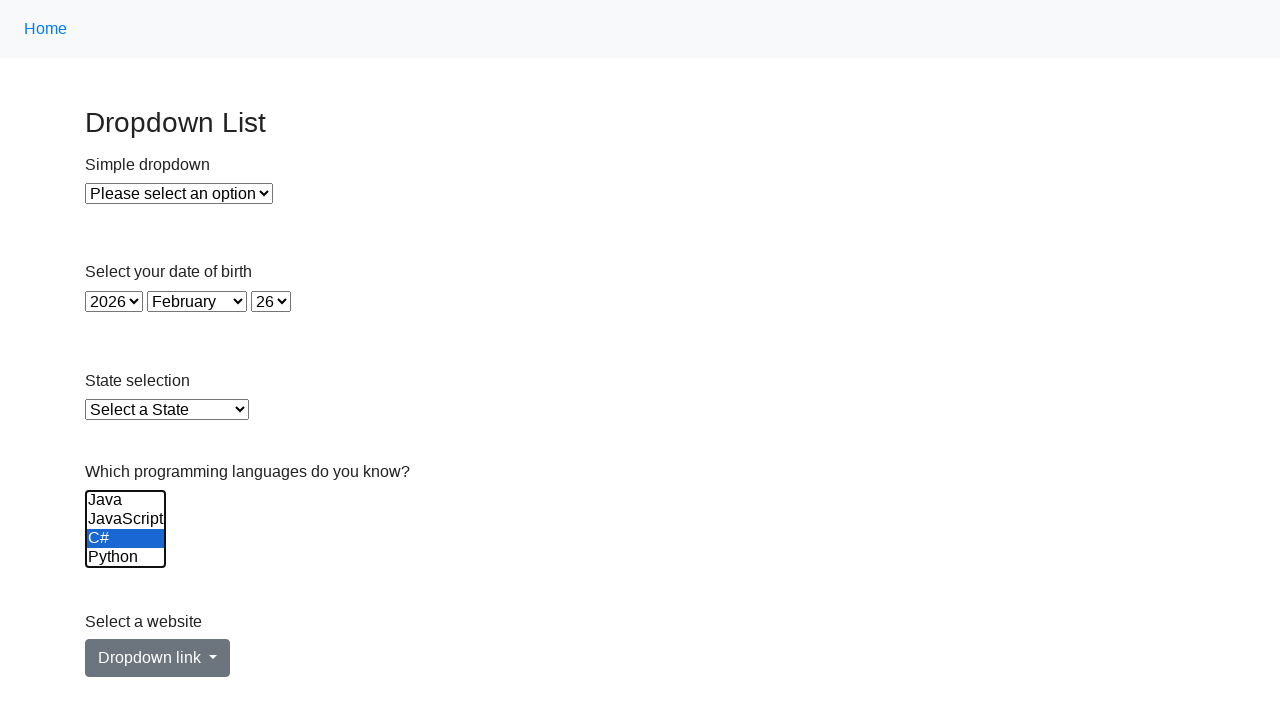

Selected language option: Python at (126, 558) on select[name='Languages'] >> option >> nth=3
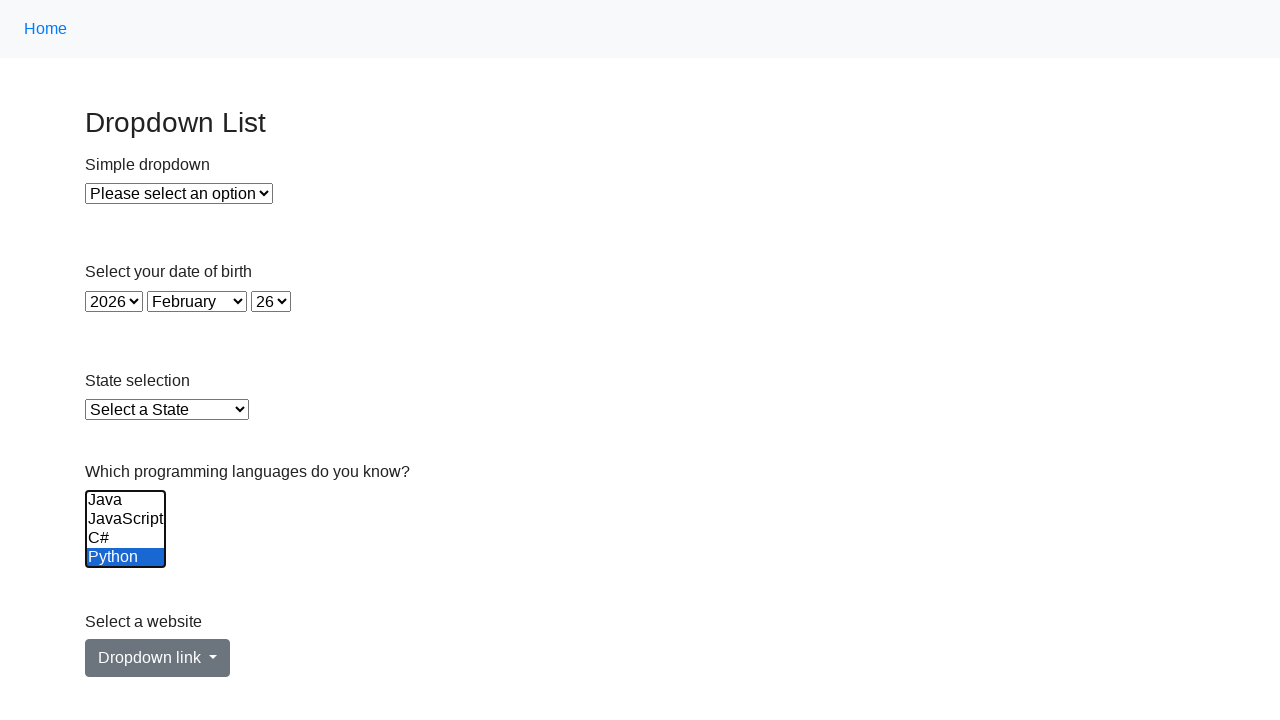

Selected language option: Ruby at (126, 539) on select[name='Languages'] >> option >> nth=4
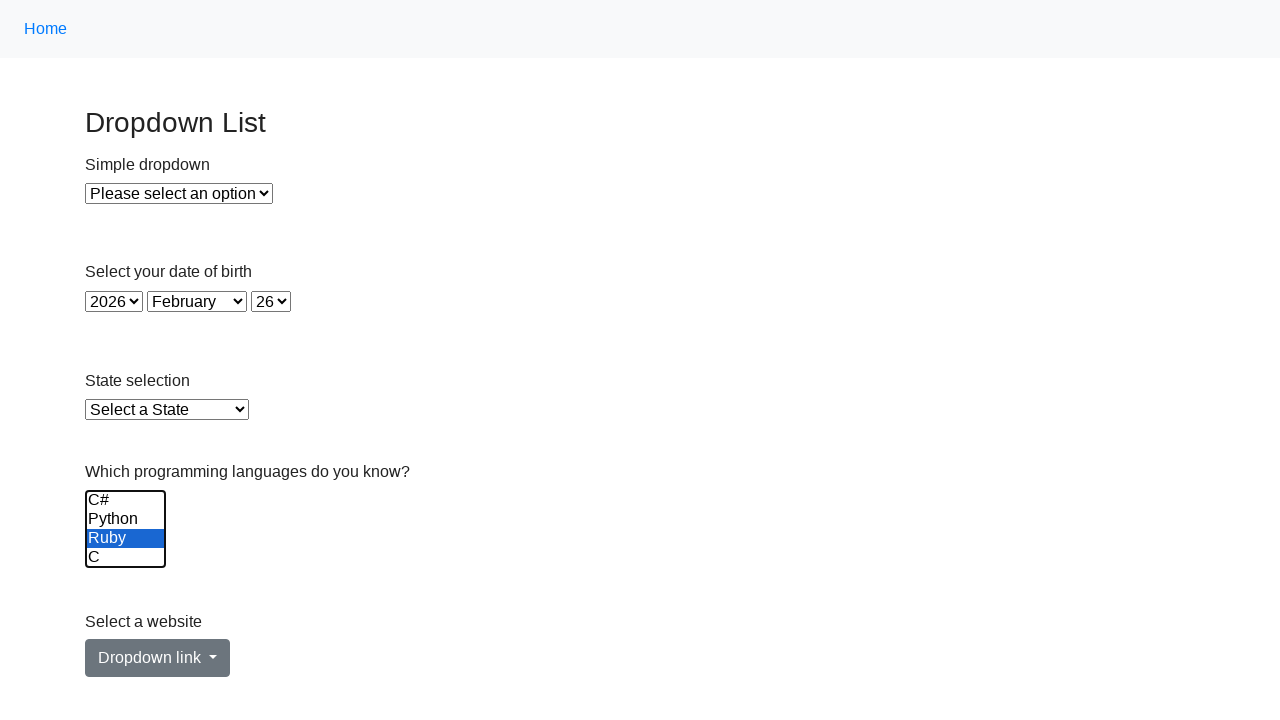

Selected language option: C at (126, 558) on select[name='Languages'] >> option >> nth=5
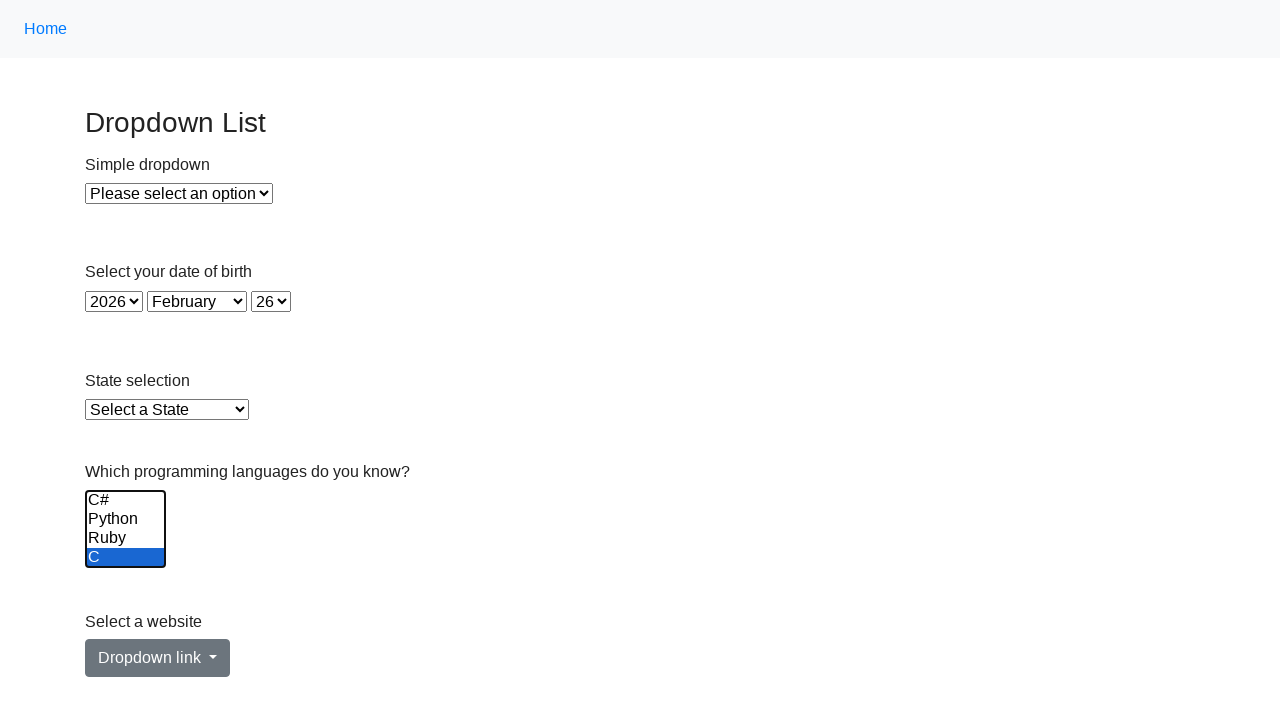

Deselected all language options on select[name='Languages']
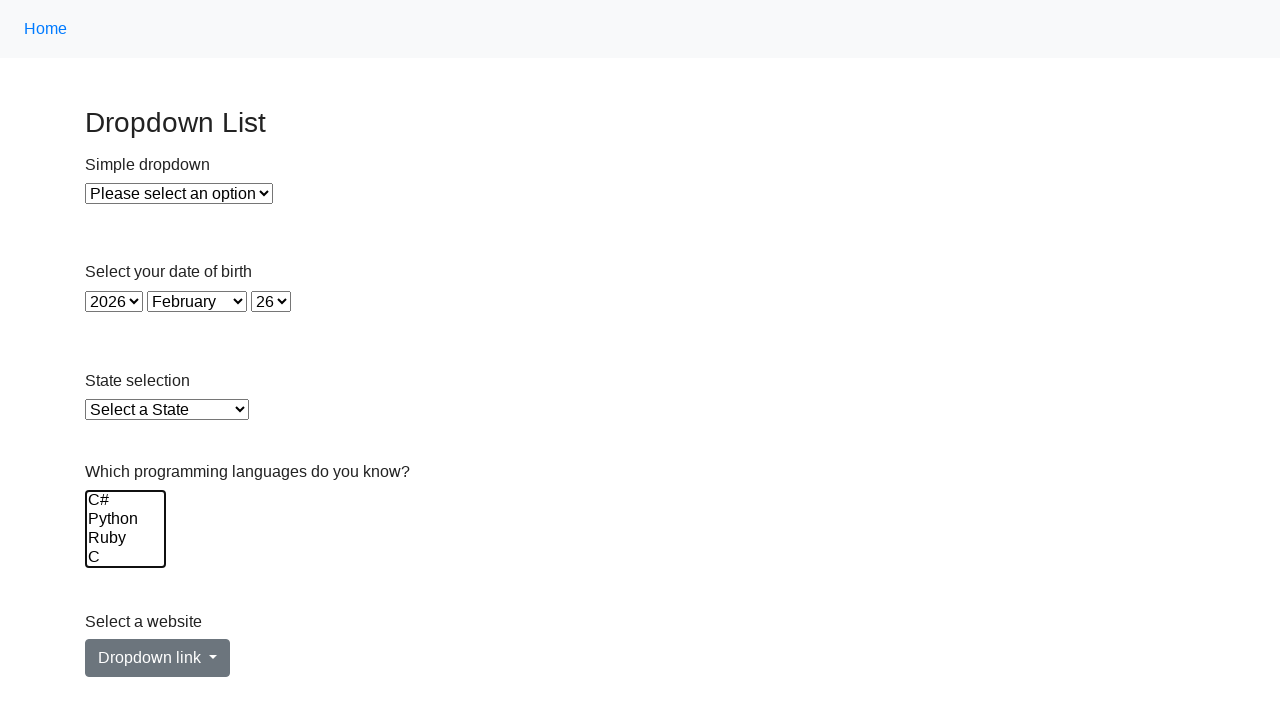

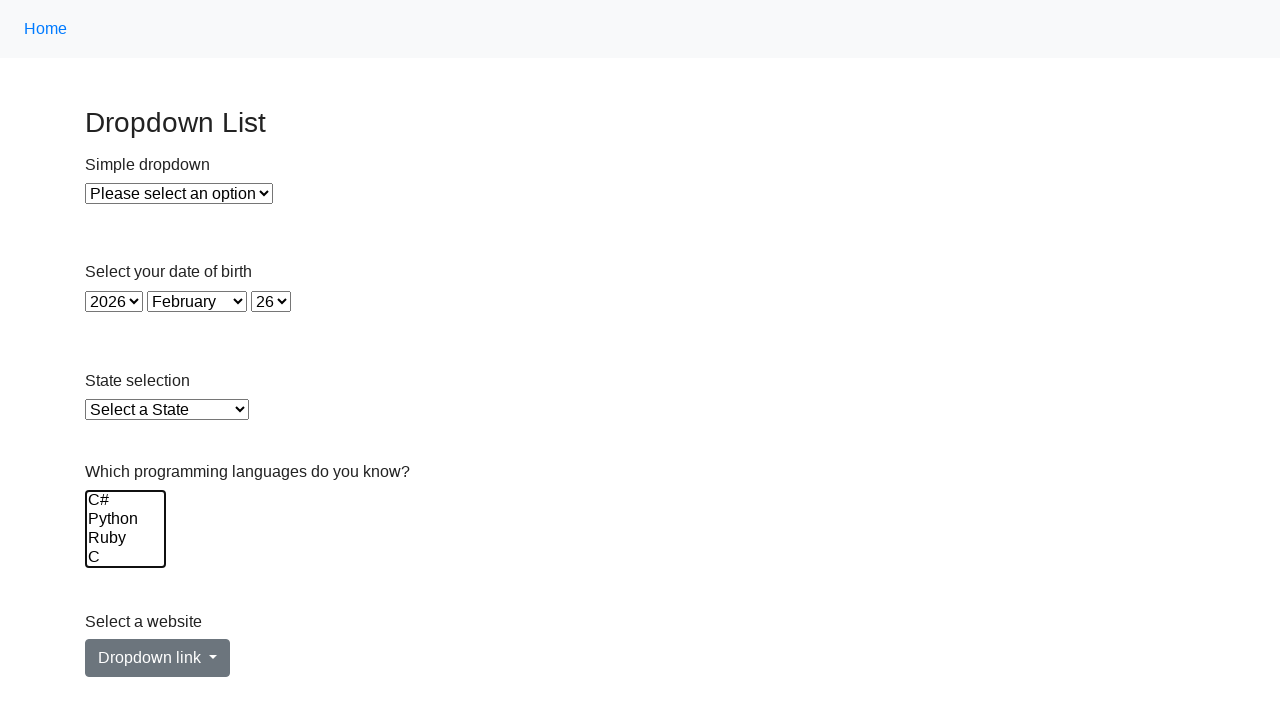